Tests a form that requires reading a hidden attribute value, performing a mathematical calculation, filling the result, checking a checkbox, selecting a radio button, and submitting the form

Starting URL: http://suninjuly.github.io/get_attribute.html

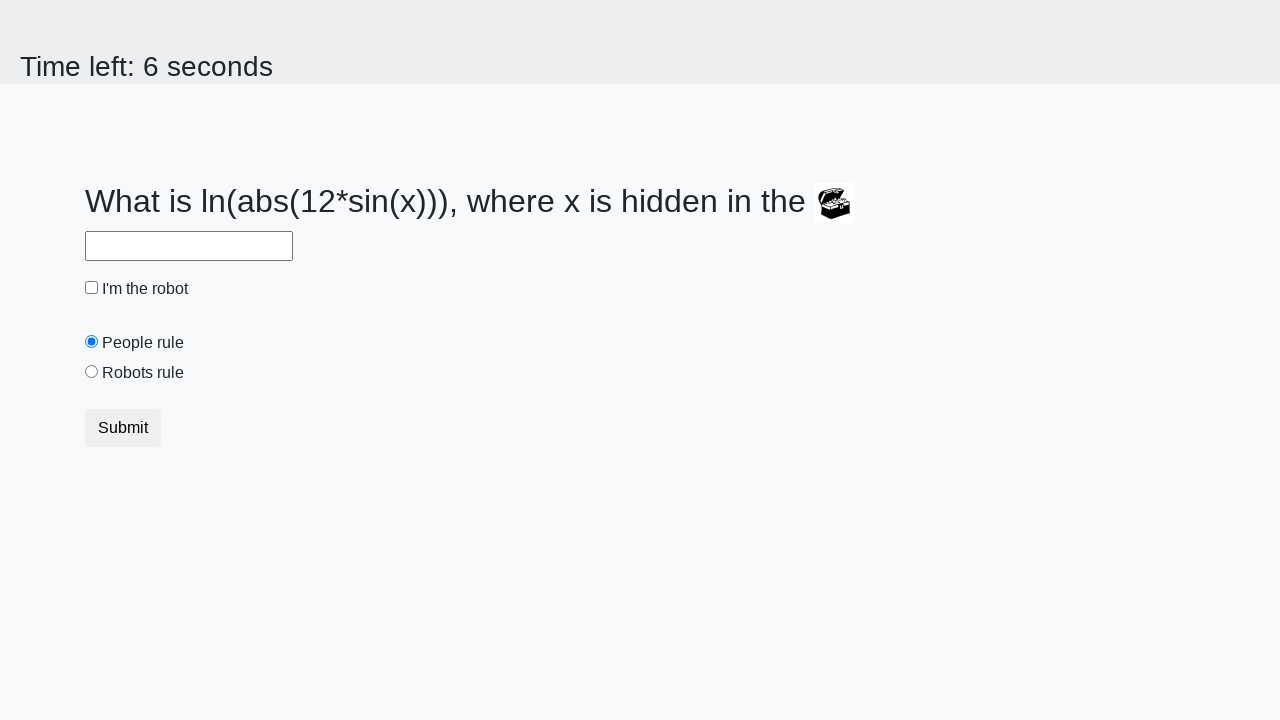

Located treasure element with hidden valuex attribute
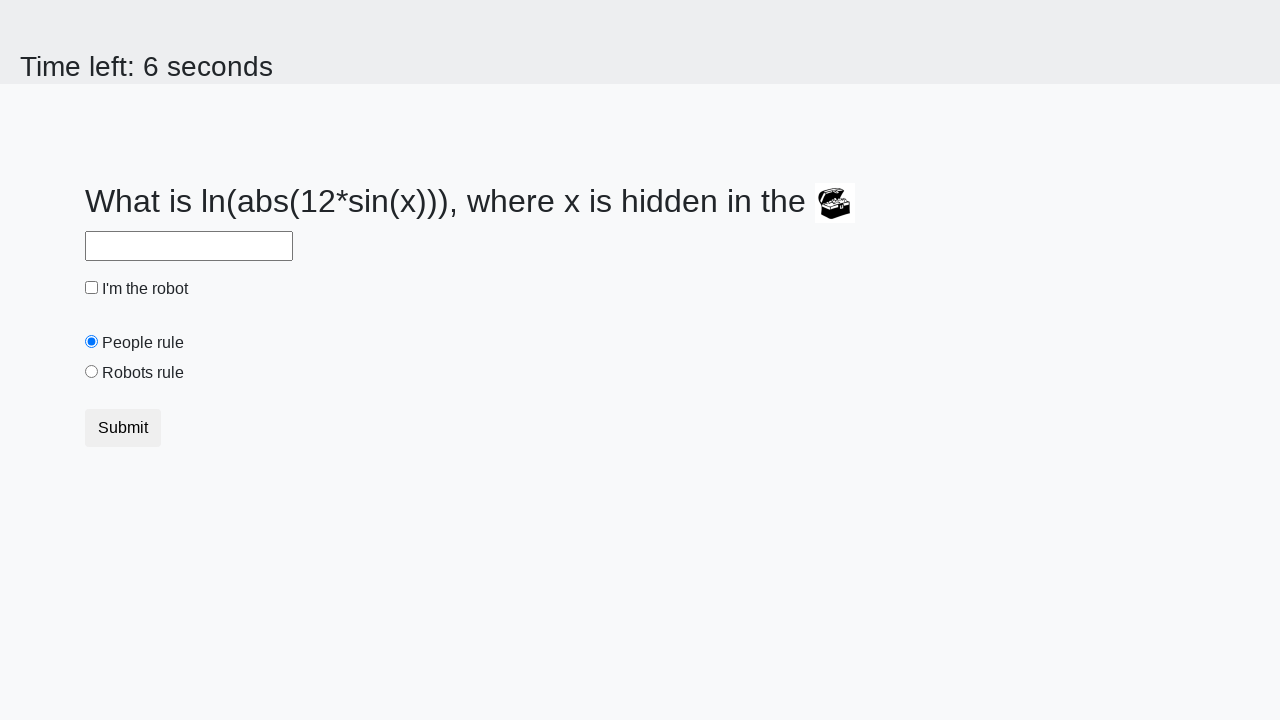

Retrieved hidden valuex attribute value from treasure element
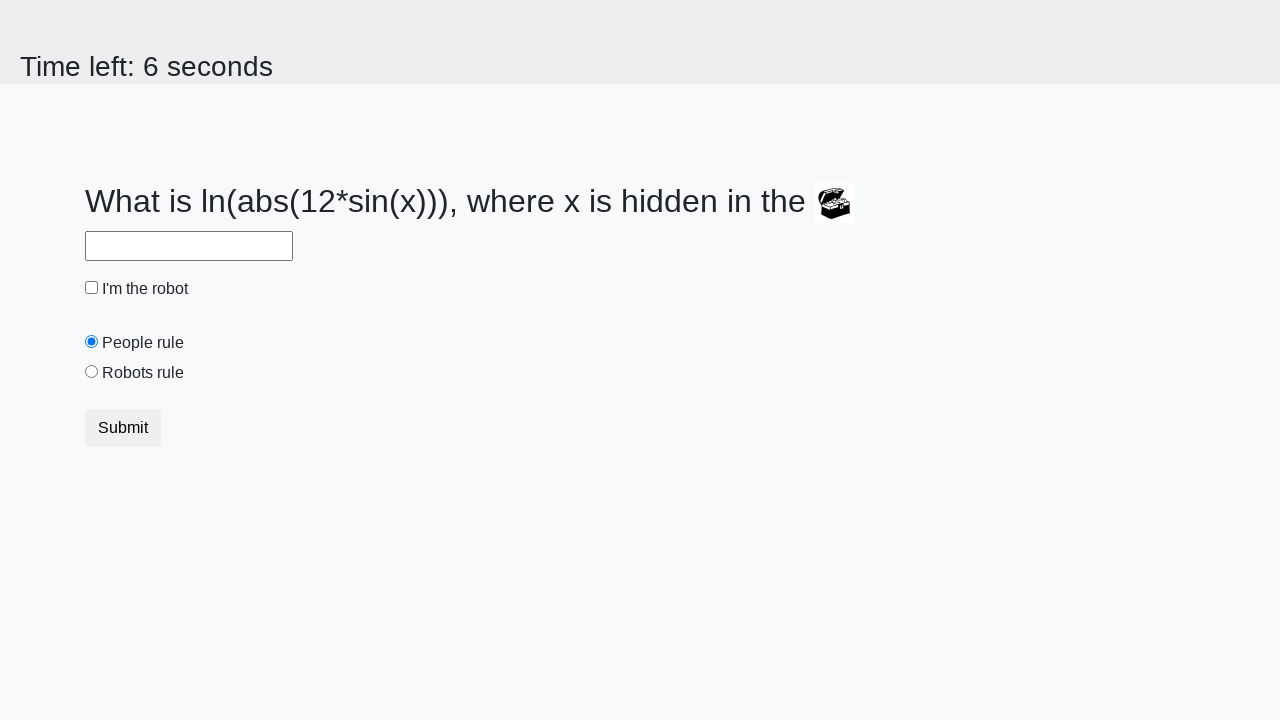

Calculated result using mathematical formula: 1.350707041829955
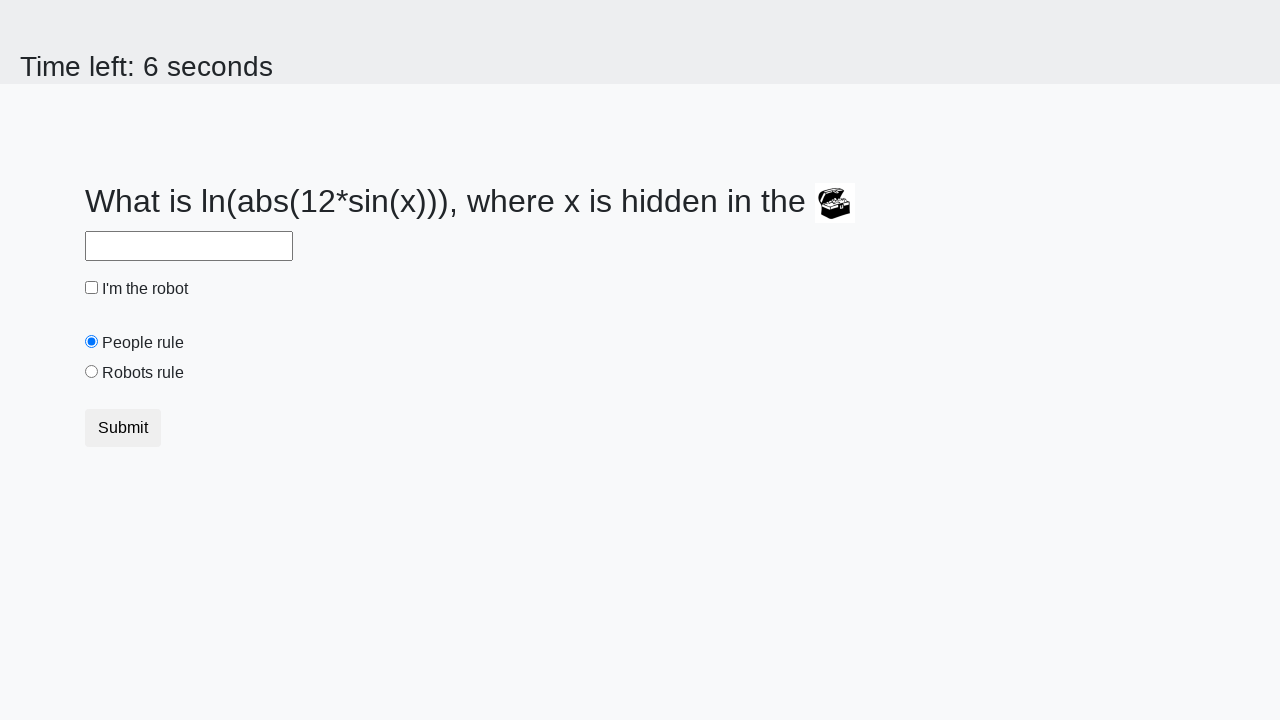

Filled answer field with calculated result on #answer
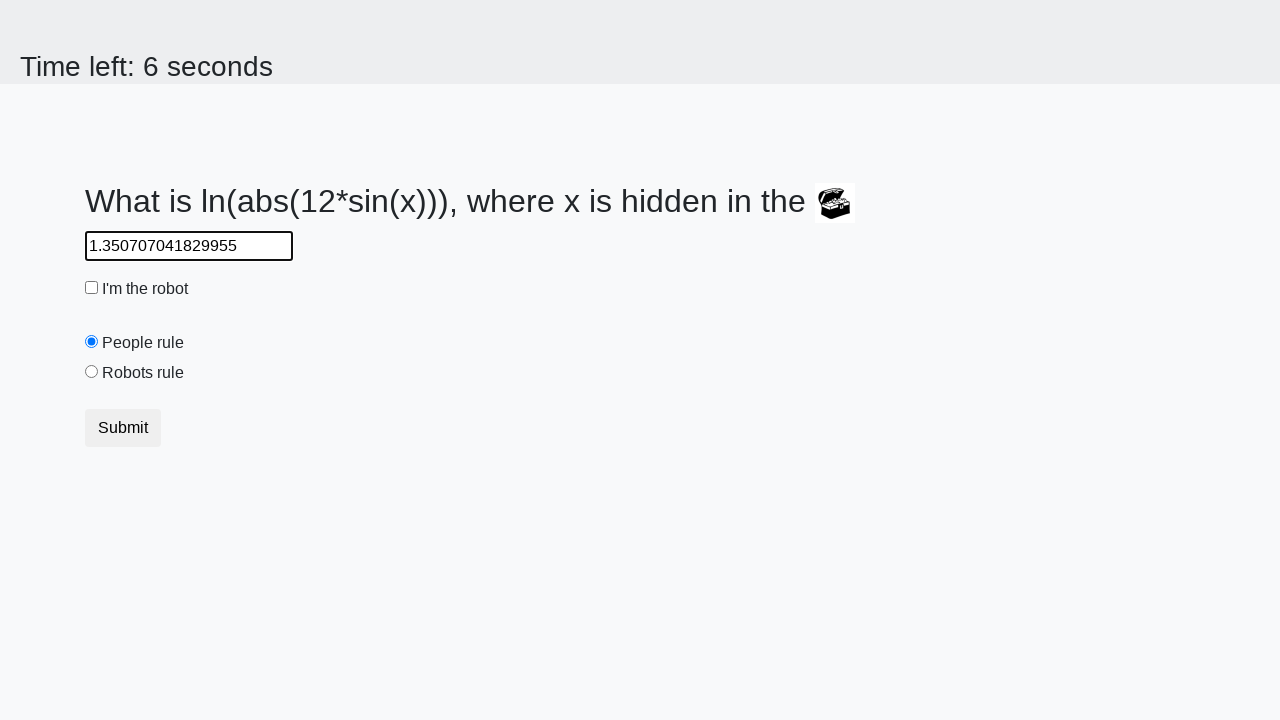

Checked robot acknowledgment checkbox at (92, 288) on #robotCheckbox
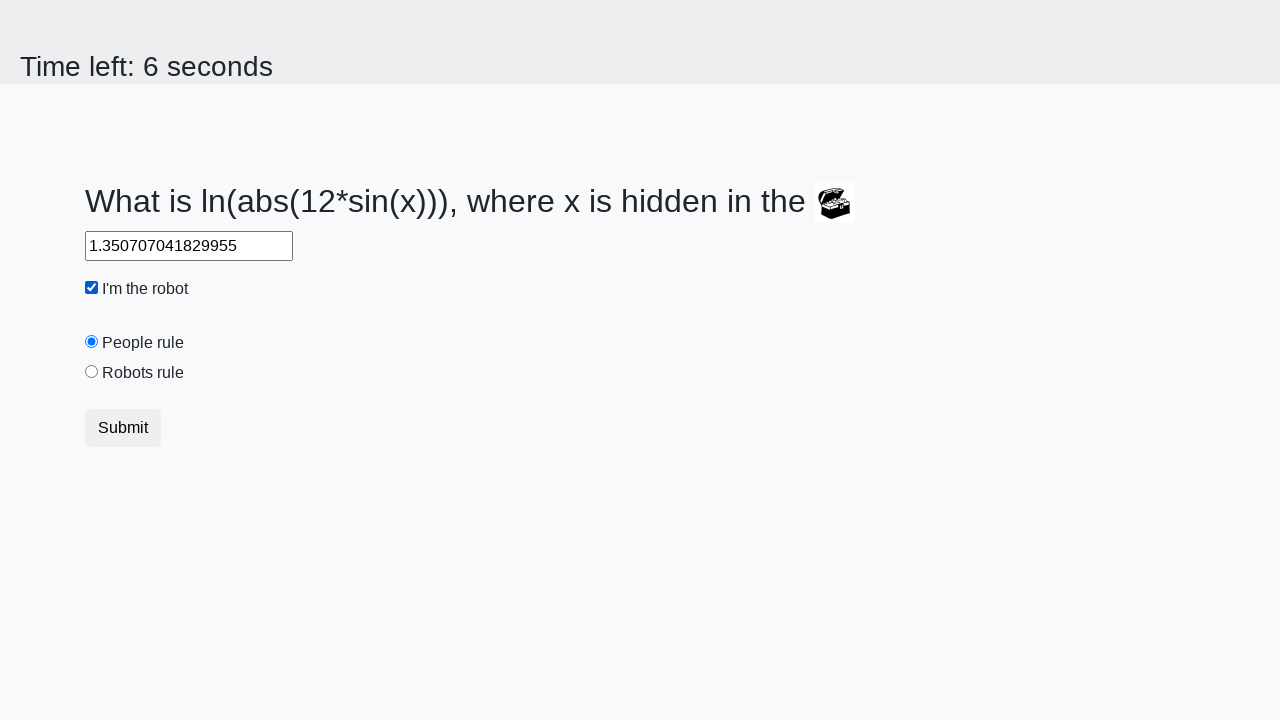

Selected robots rule radio button at (92, 372) on #robotsRule
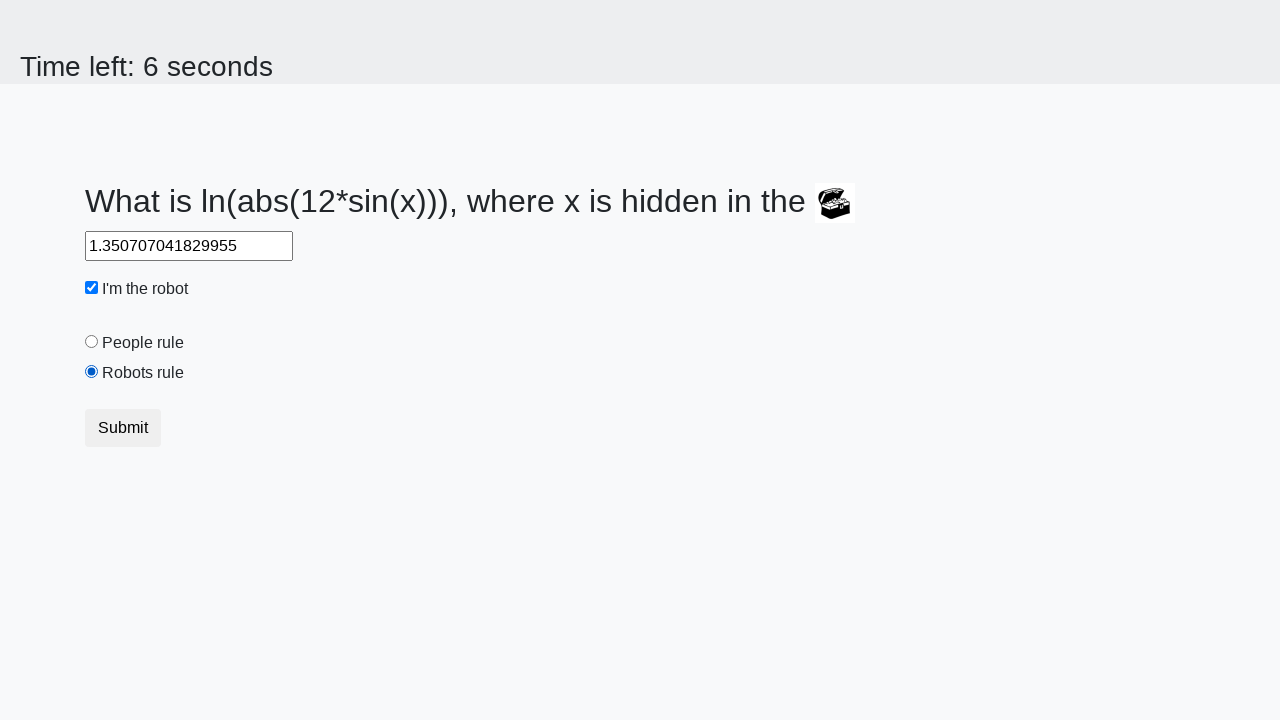

Clicked submit button to submit form at (123, 428) on [type='submit']
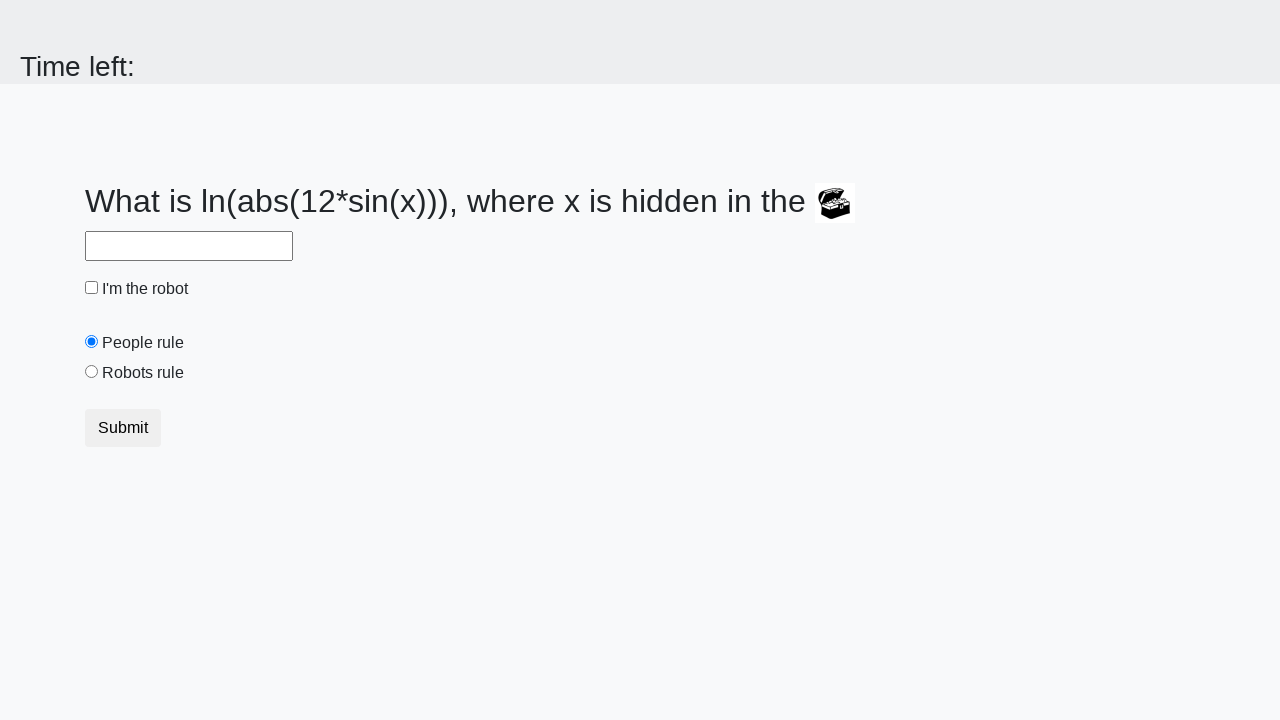

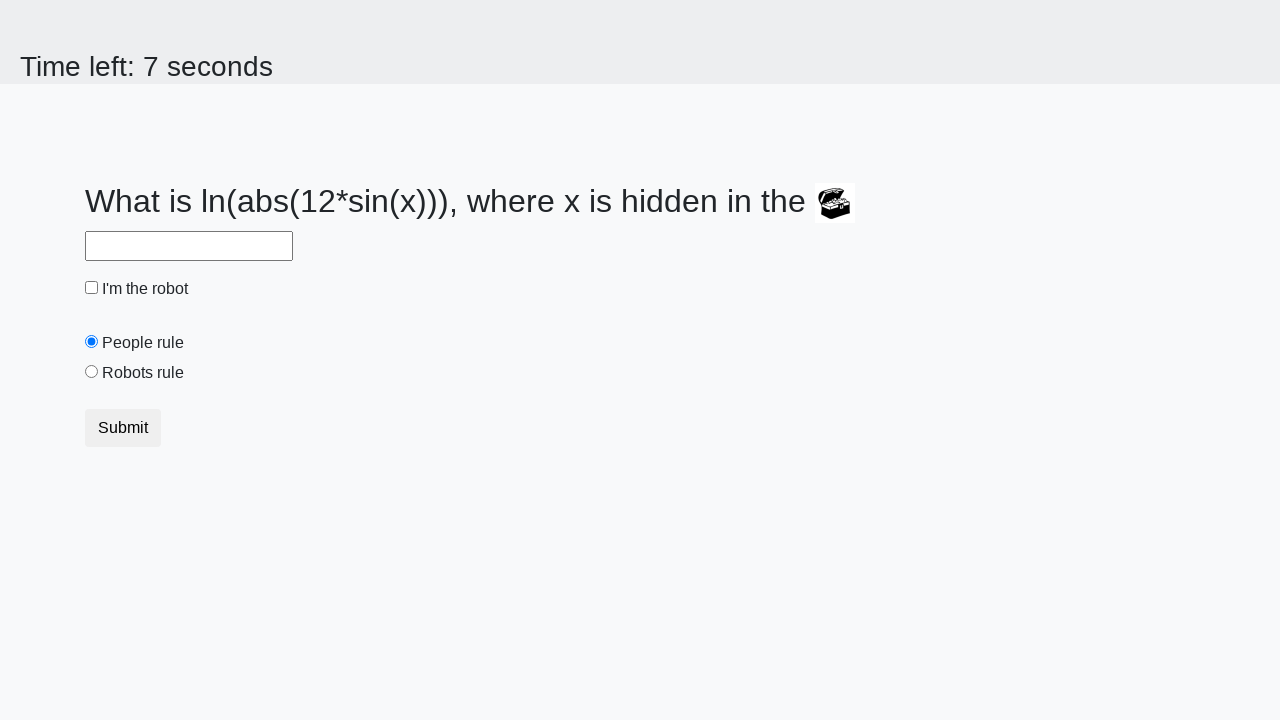